Tests the Zappos homepage search functionality by entering "Green Shoes" in the search box and submitting the search form.

Starting URL: https://www.zappos.com

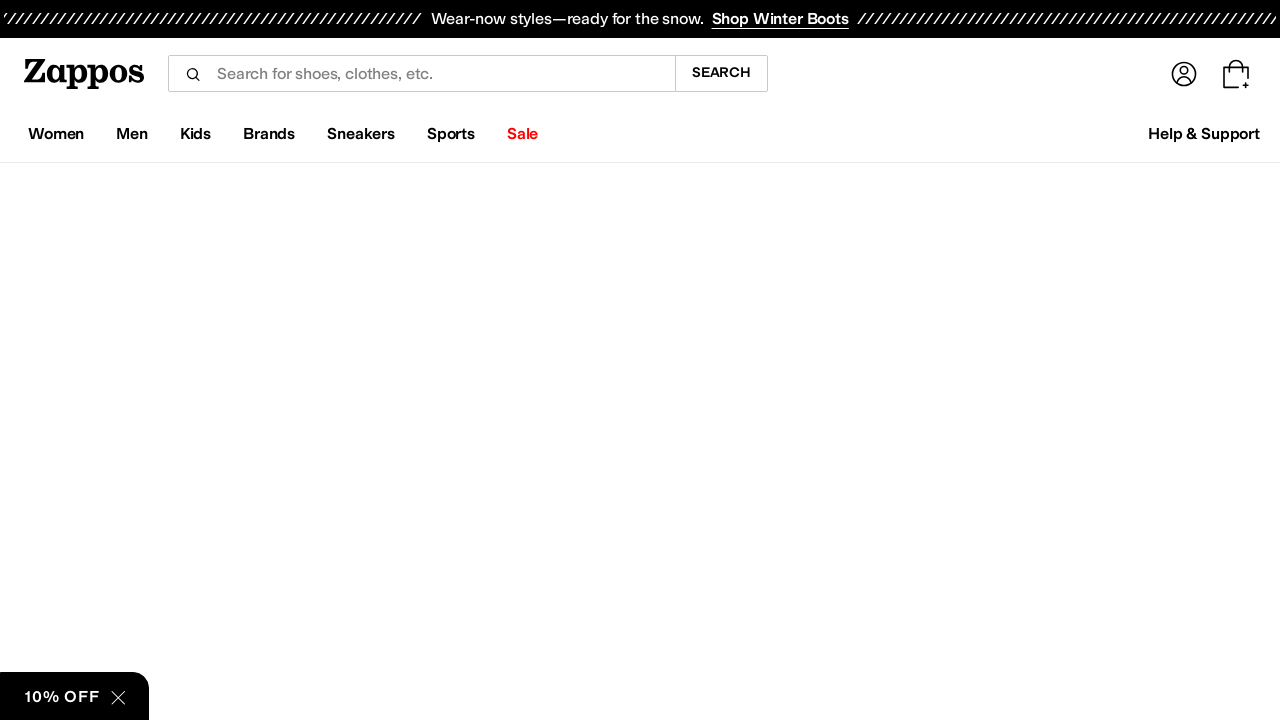

Filled search box with 'Green Shoes' on input[name='term']
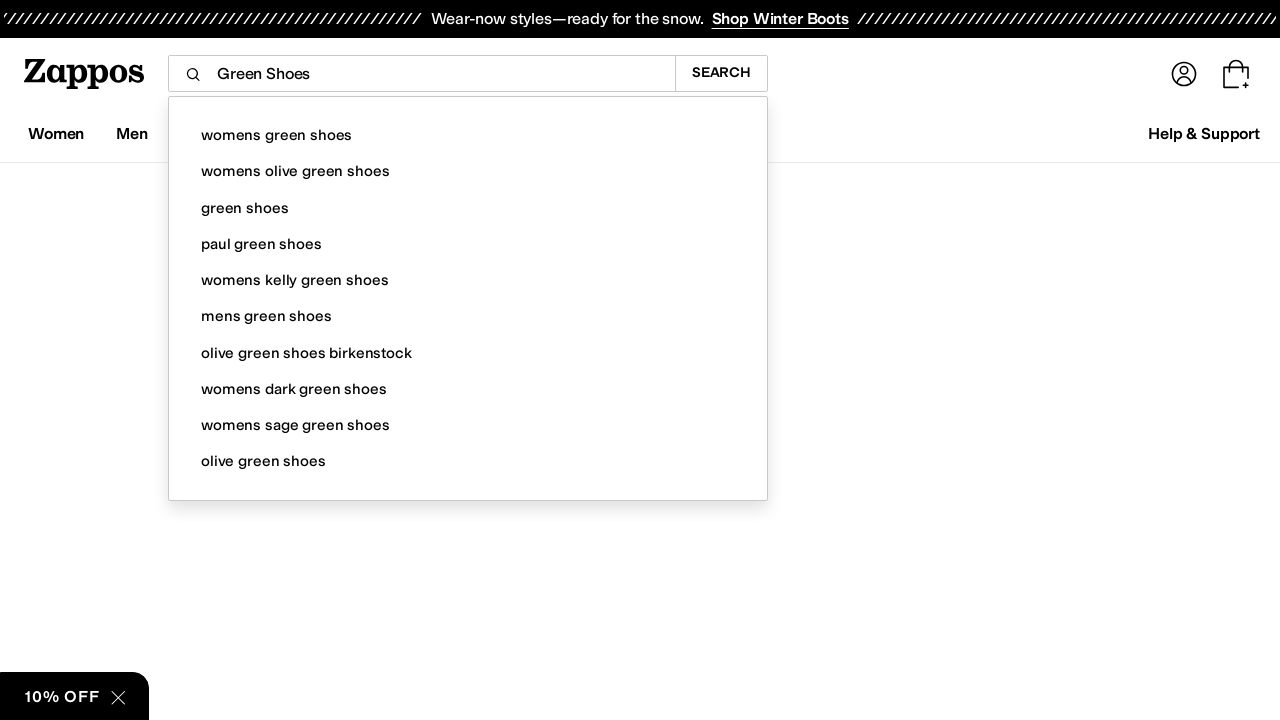

Submitted search form by pressing Enter on input[name='term']
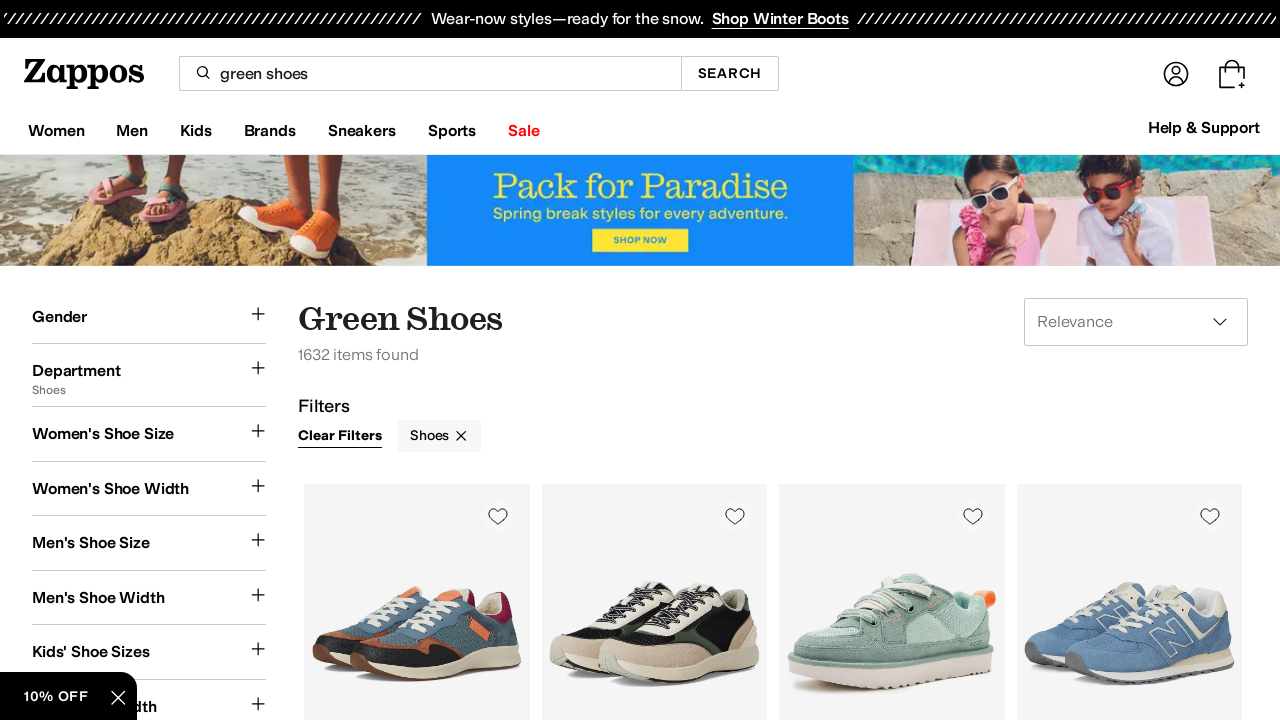

Search results page loaded (networkidle)
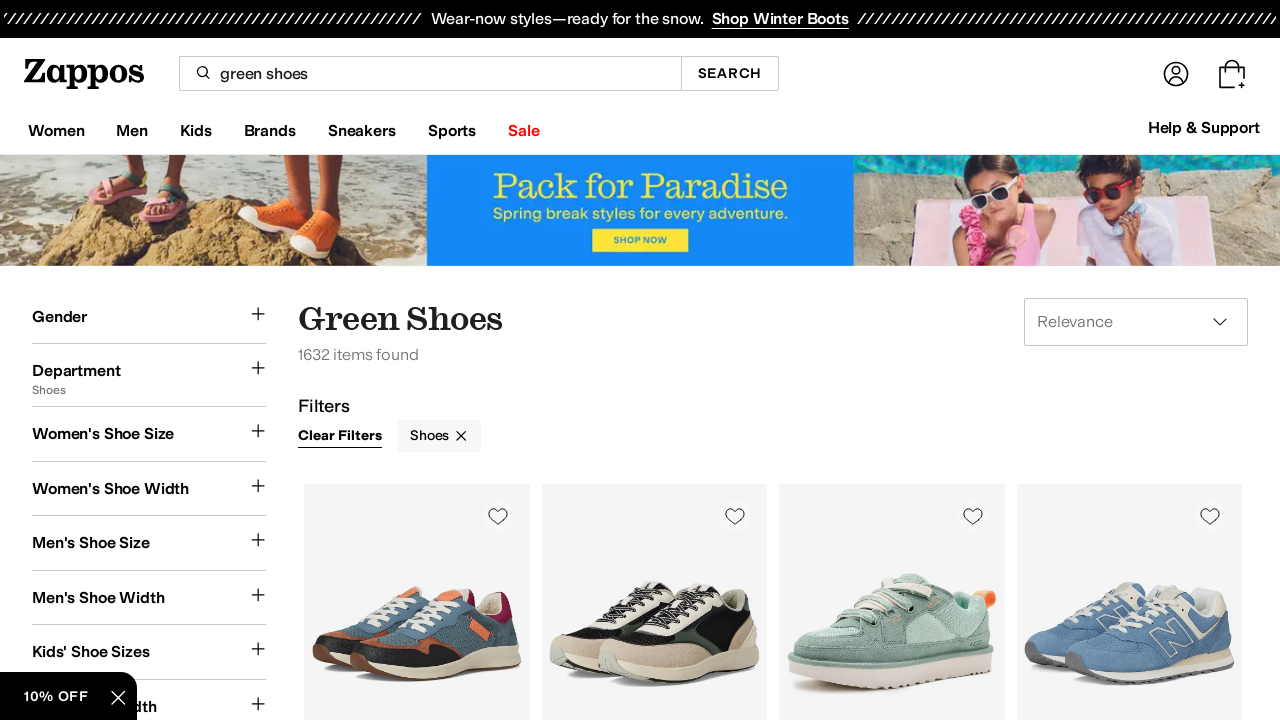

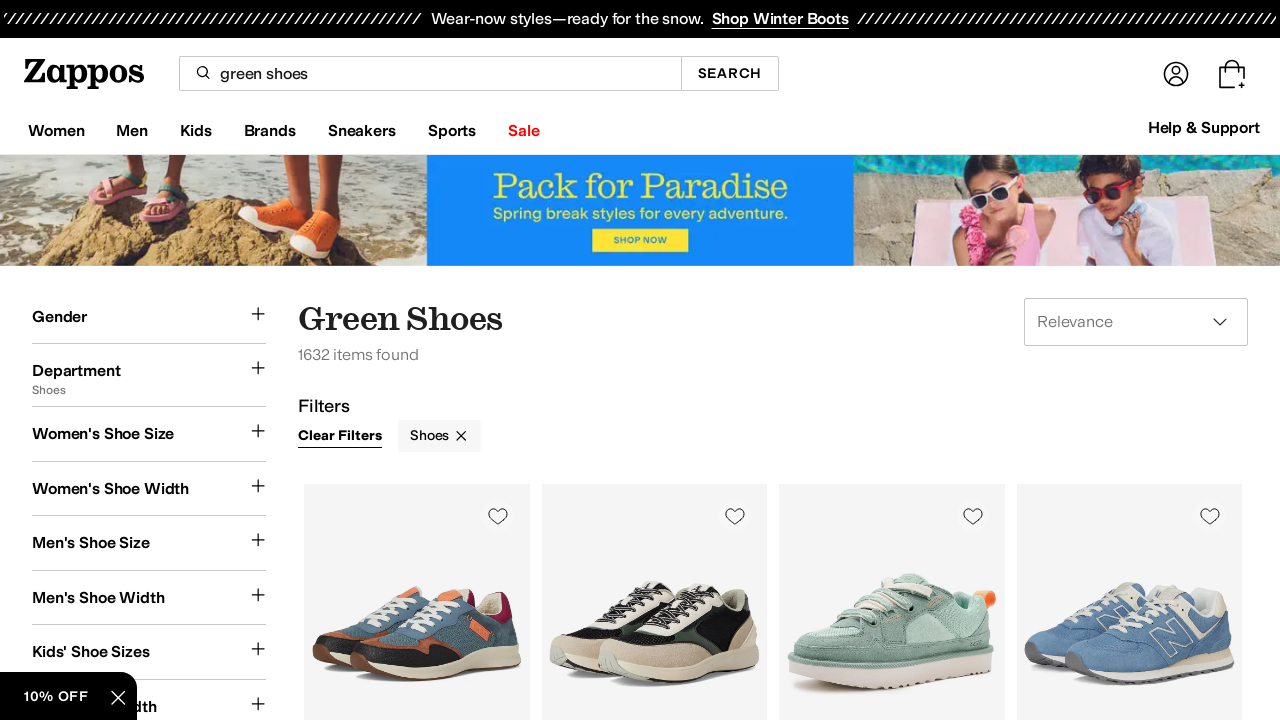